Tests the date picker functionality by clearing the current date field, entering today's date, and then selecting a date from the calendar widget.

Starting URL: https://demoqa.com/date-picker

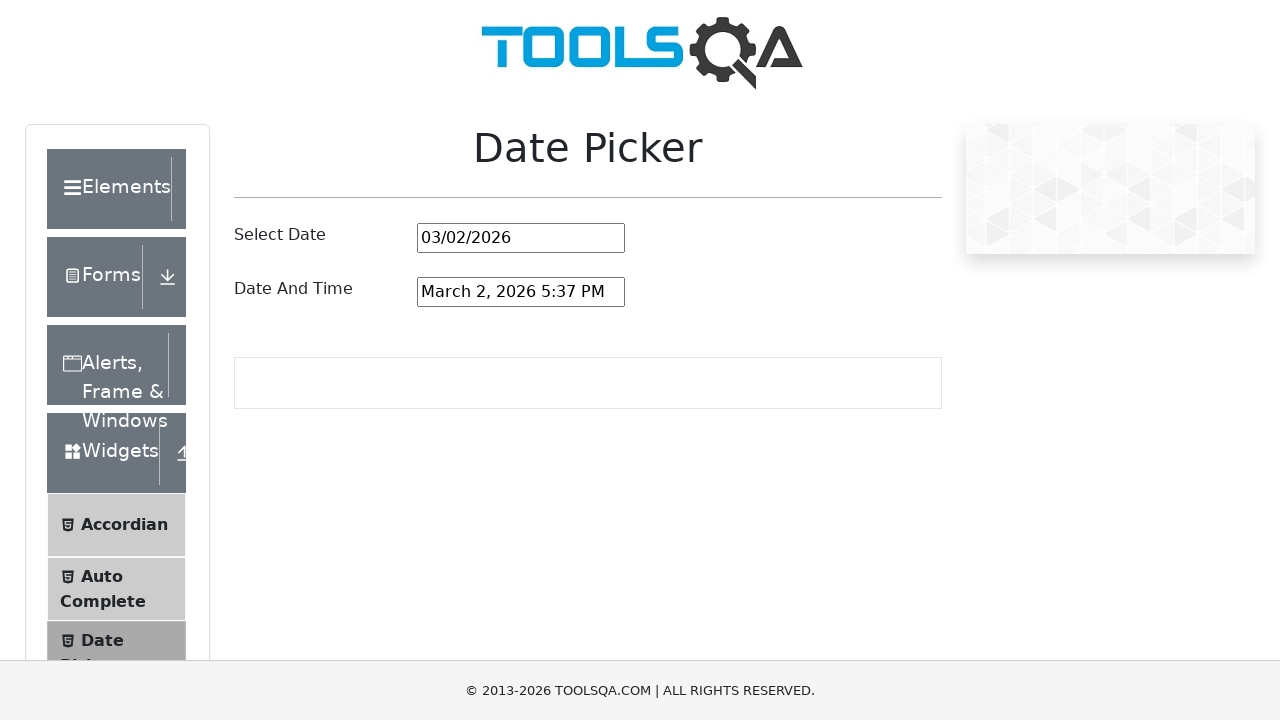

Waited for date picker page to load at https://demoqa.com/date-picker
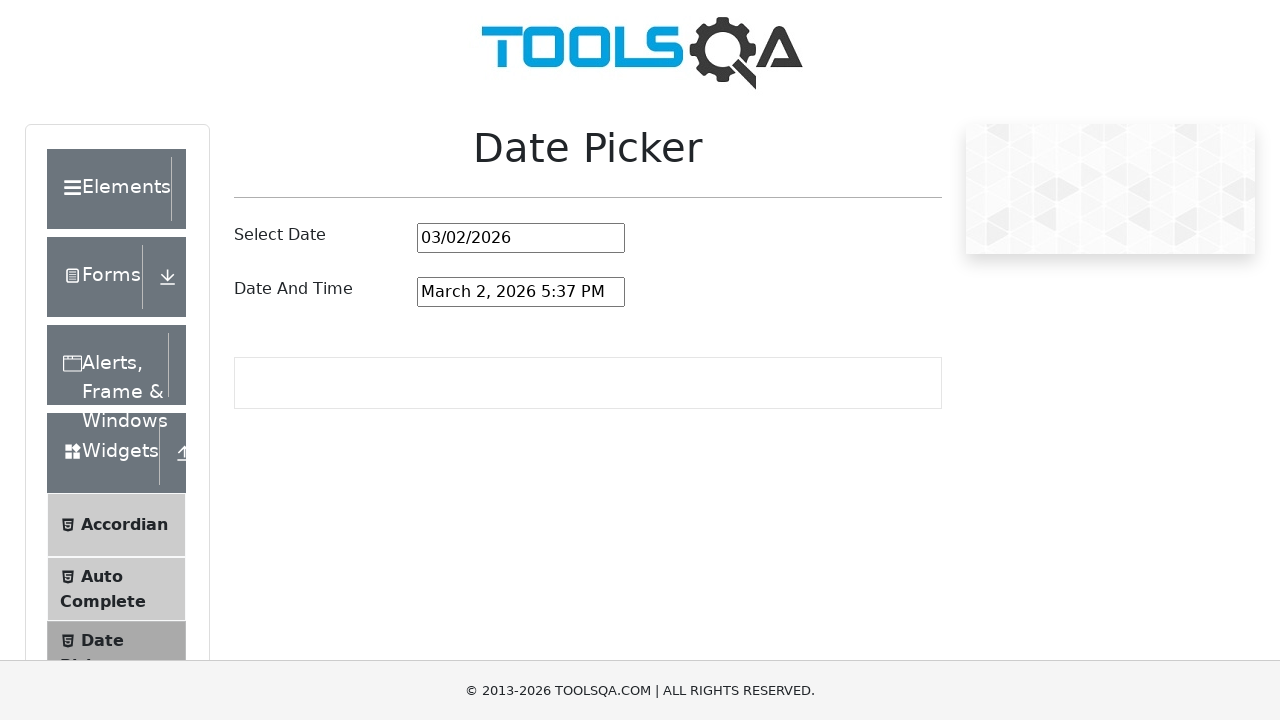

Calculated today's date in MM/DD/YYYY format: 03/02/2026
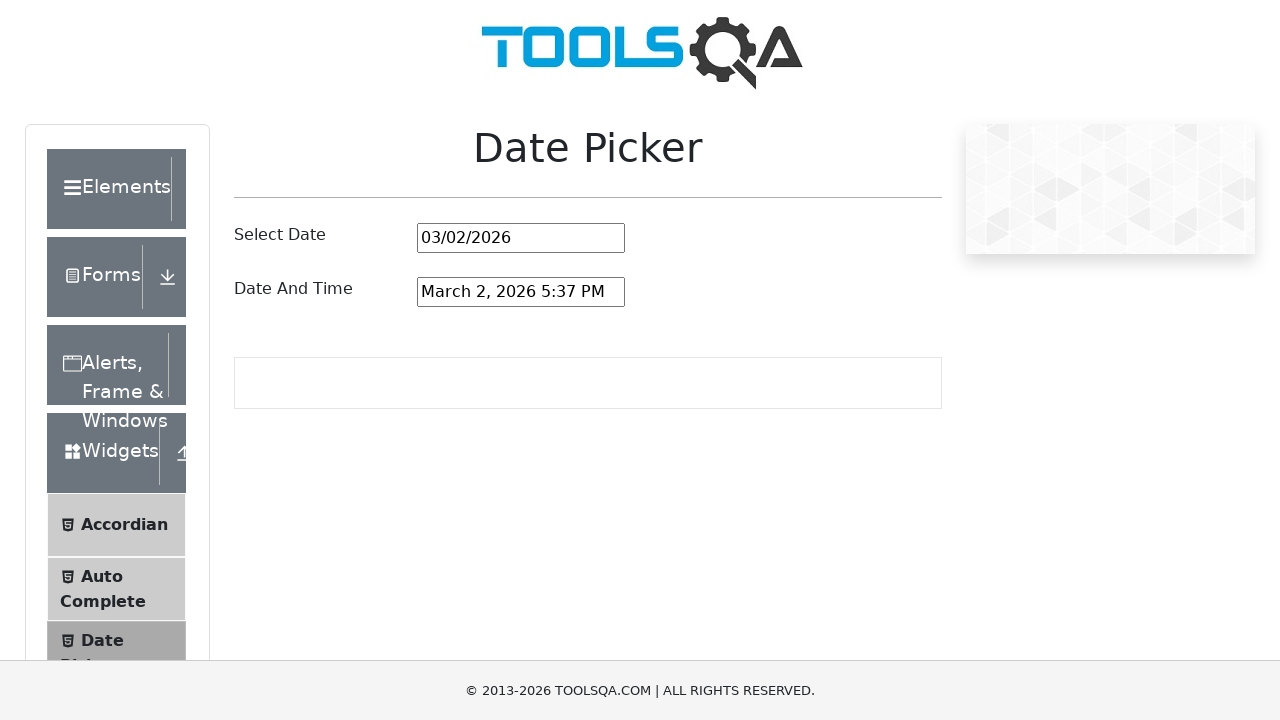

Located the date picker input field
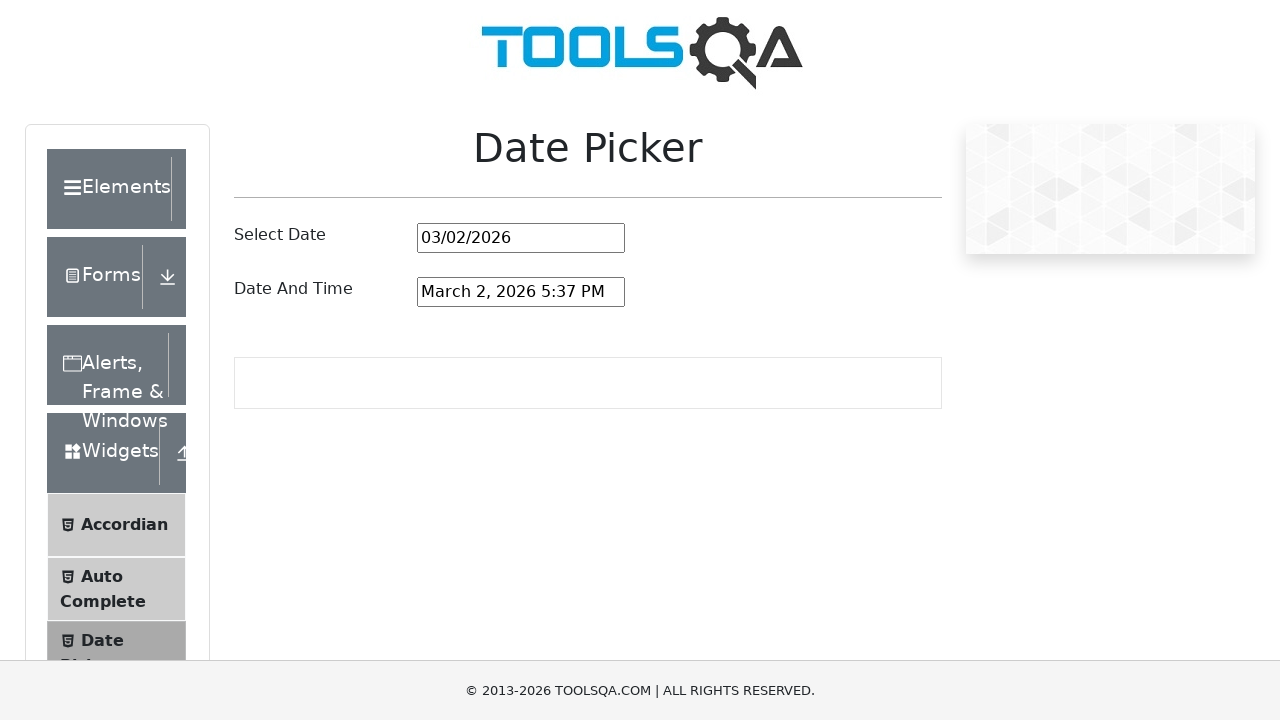

Clicked on the date picker input field at (521, 238) on input#datePickerMonthYearInput
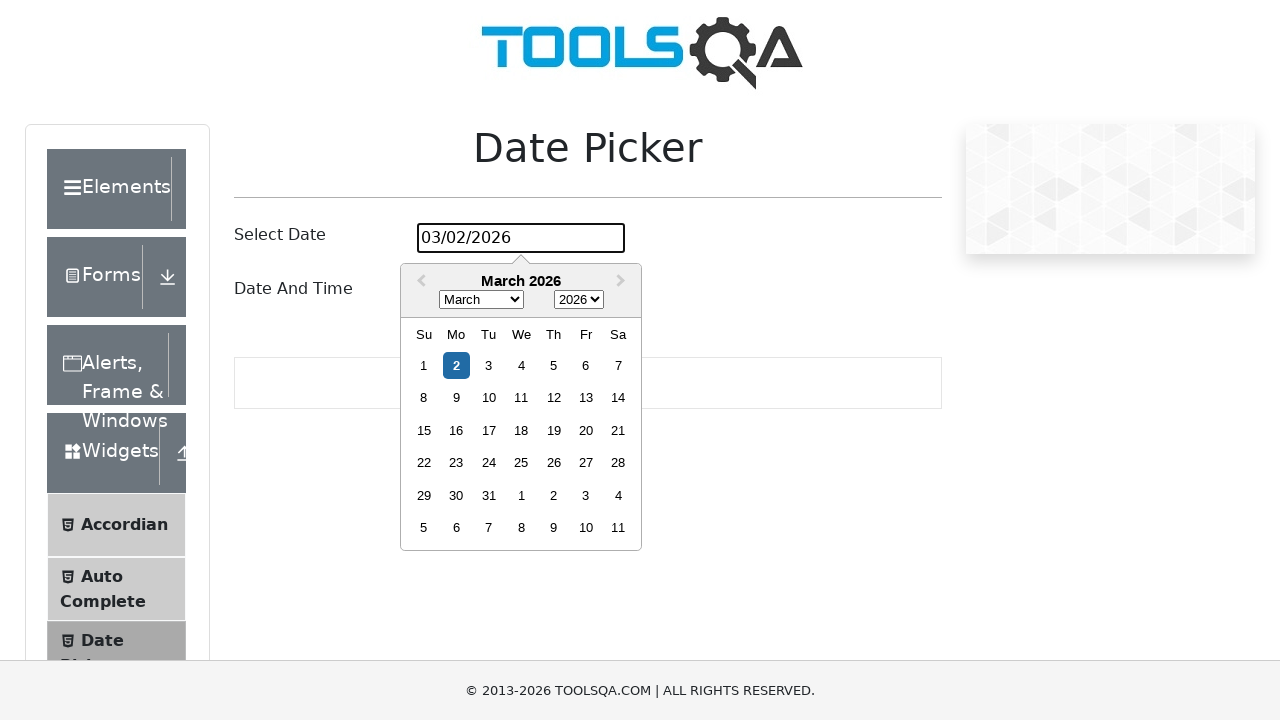

Selected all text in the date picker input field on input#datePickerMonthYearInput
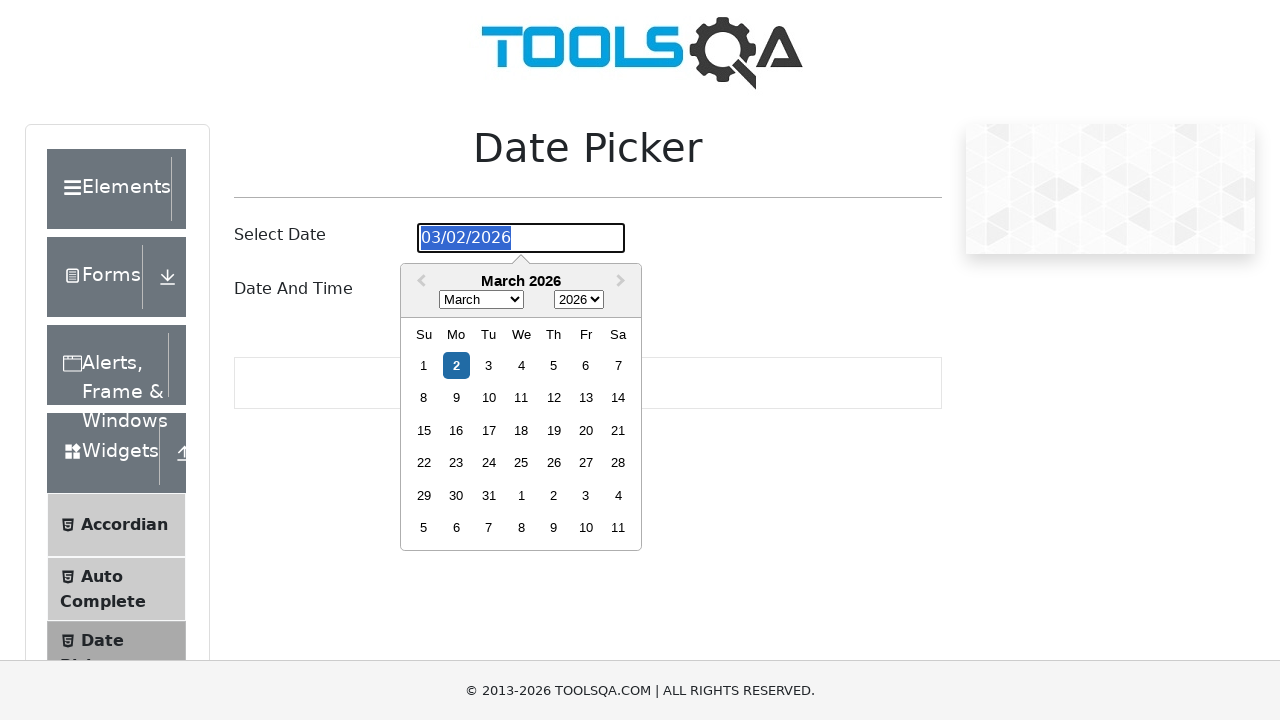

Deleted existing date from the input field on input#datePickerMonthYearInput
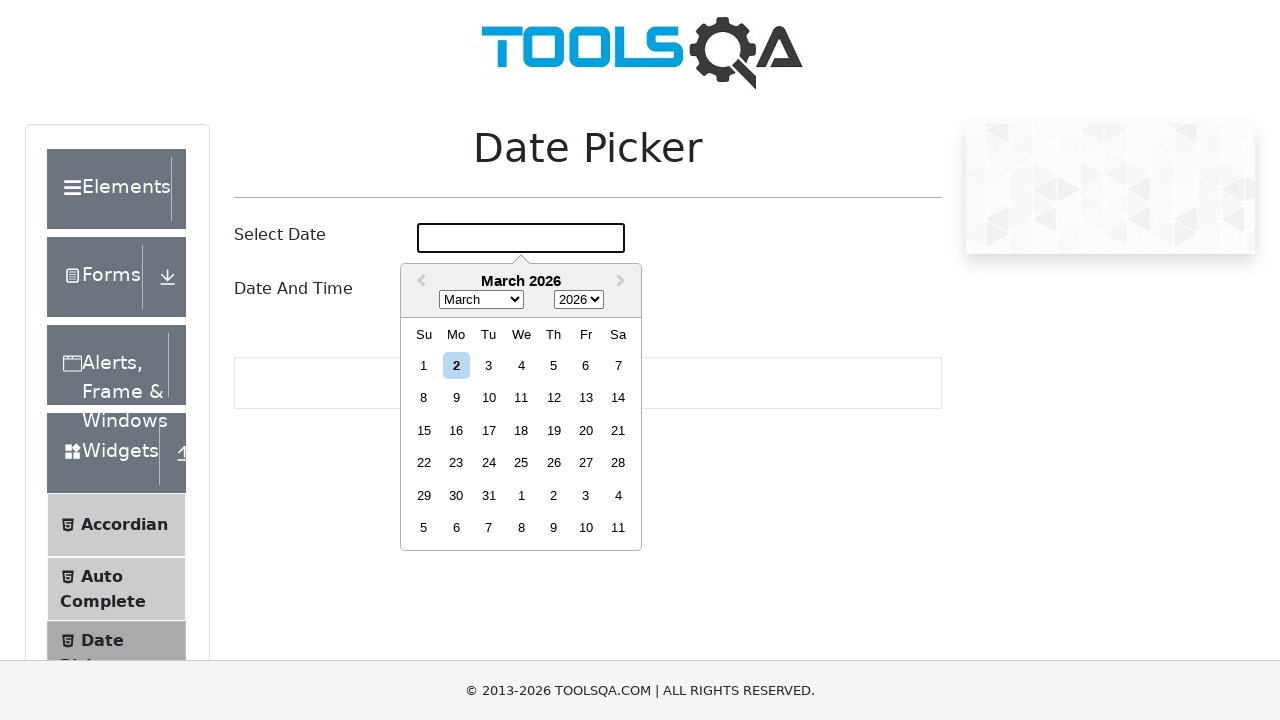

Entered today's date (03/02/2026) into the date picker field on input#datePickerMonthYearInput
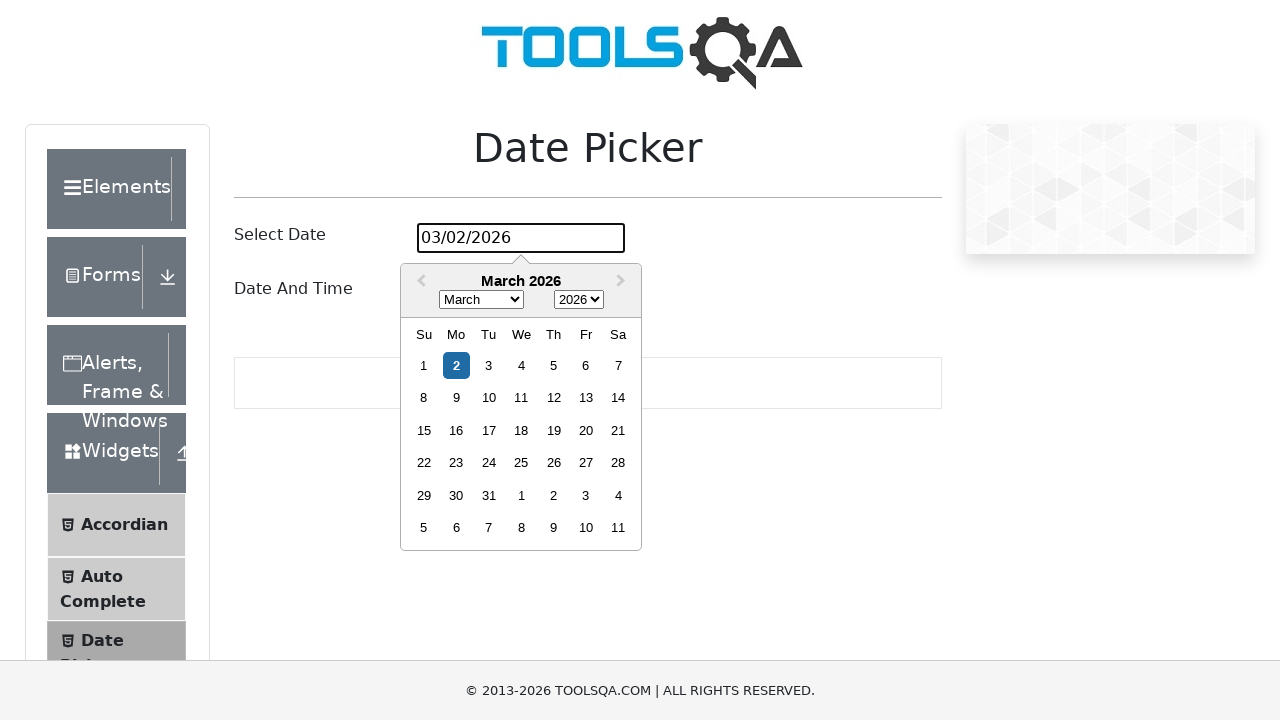

Clicked on the date input field to open the calendar widget at (521, 238) on input#datePickerMonthYearInput
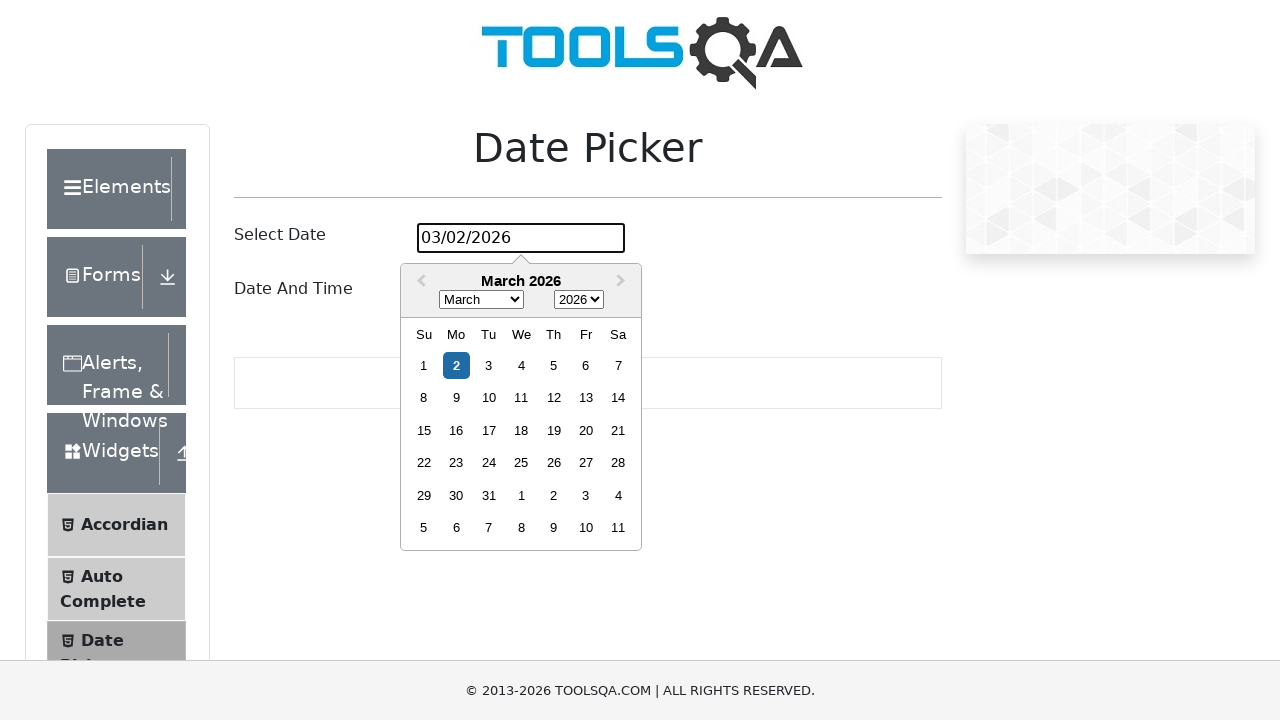

Calendar widget has appeared and is ready for interaction
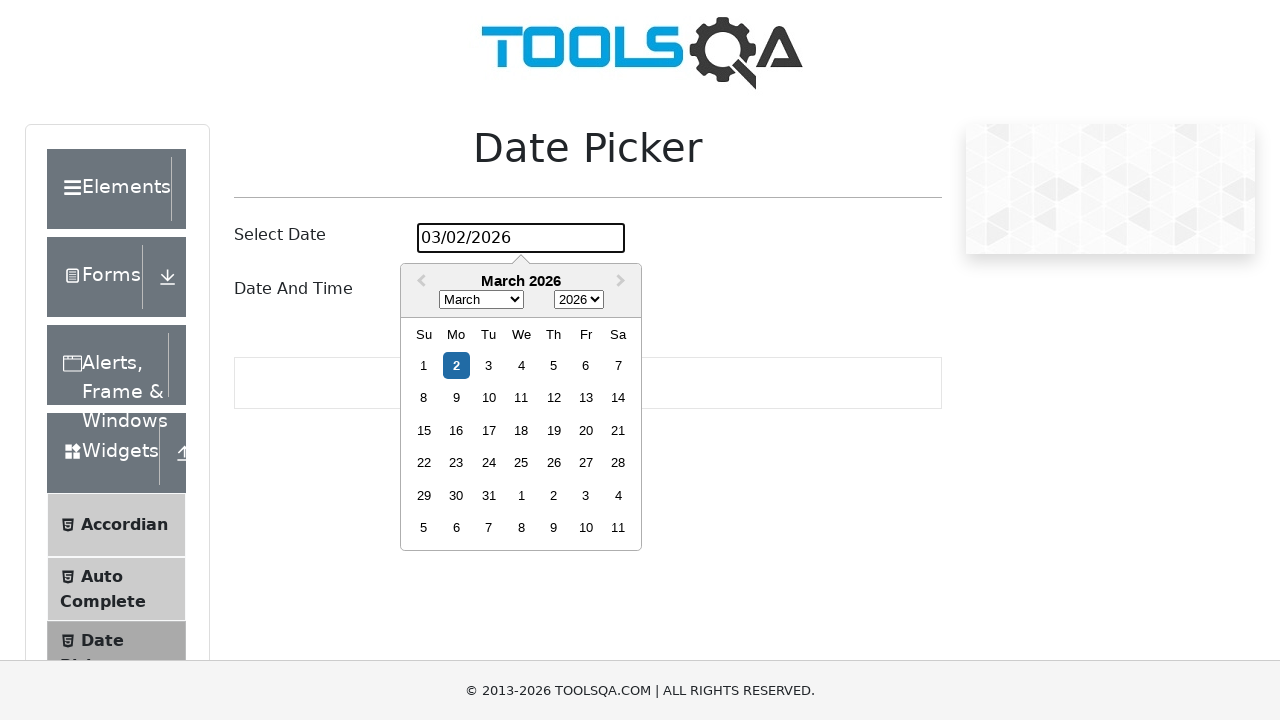

Calculated date 10 days in the future: day 12
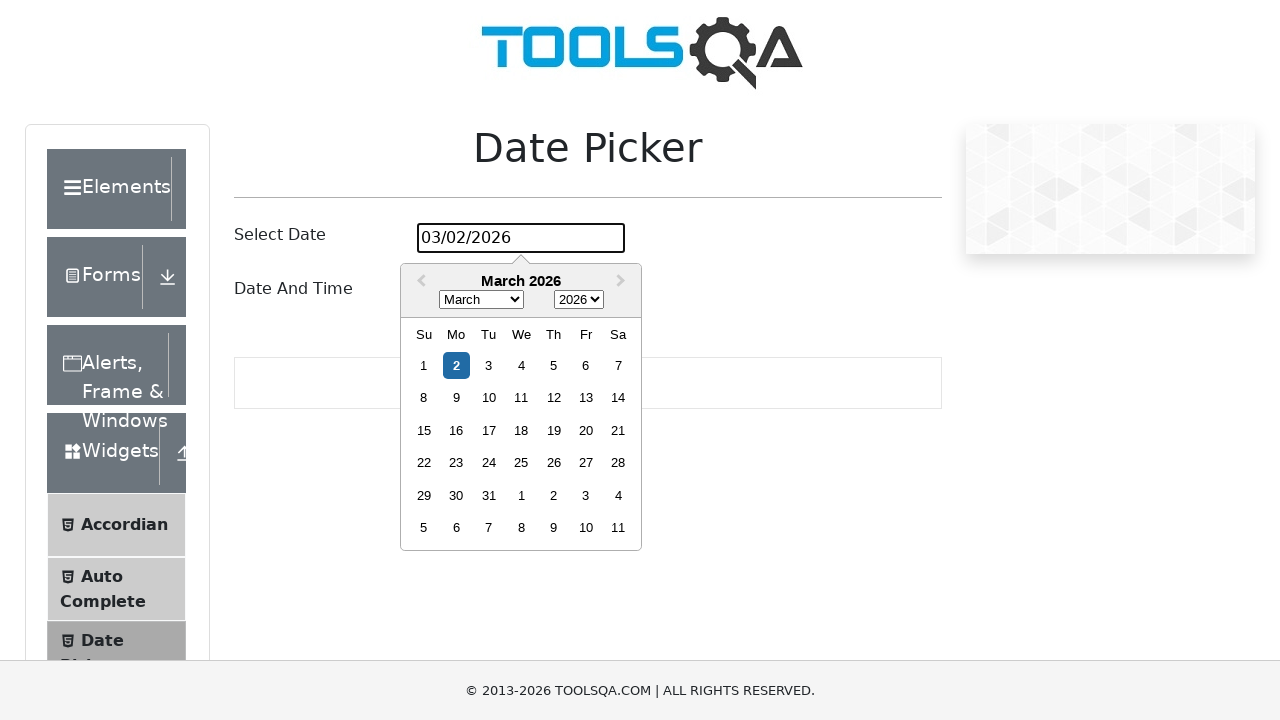

Selected the date 10 days in the future (day 12) from the calendar at (554, 398) on .react-datepicker__day--012:not(.react-datepicker__day--outside-month) >> nth=0
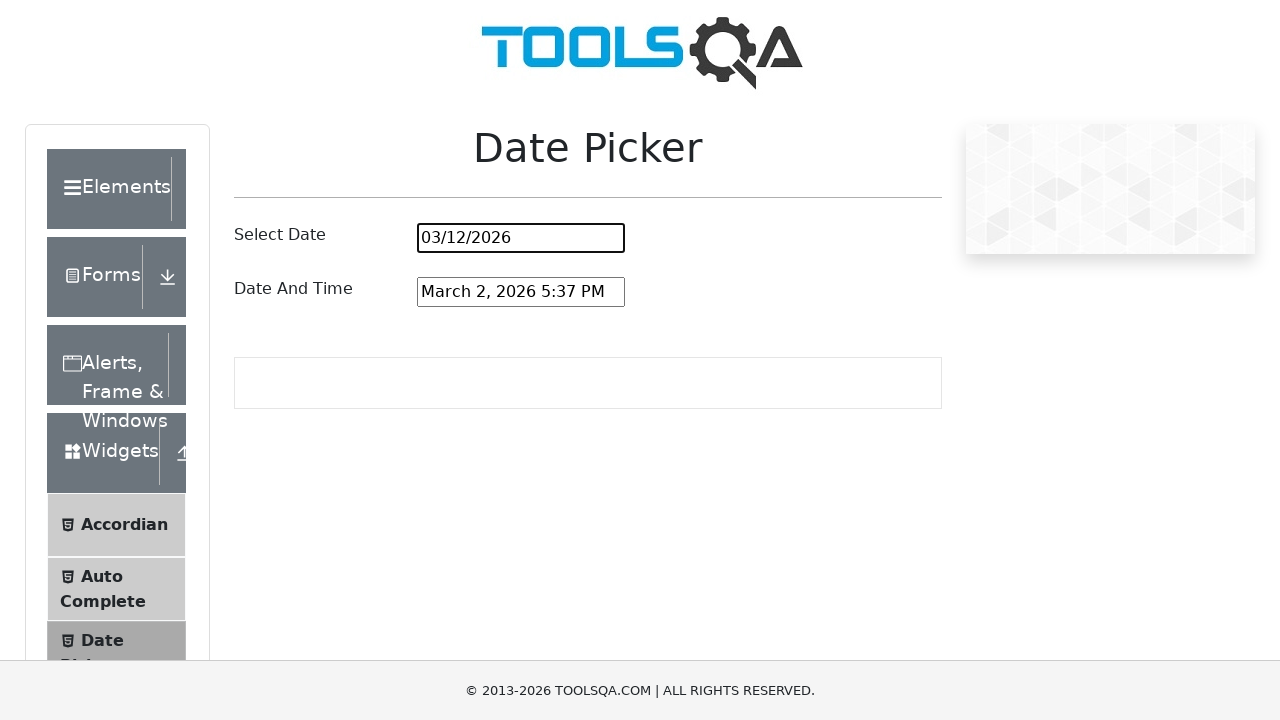

Pressed Enter to confirm the date selection on input#datePickerMonthYearInput
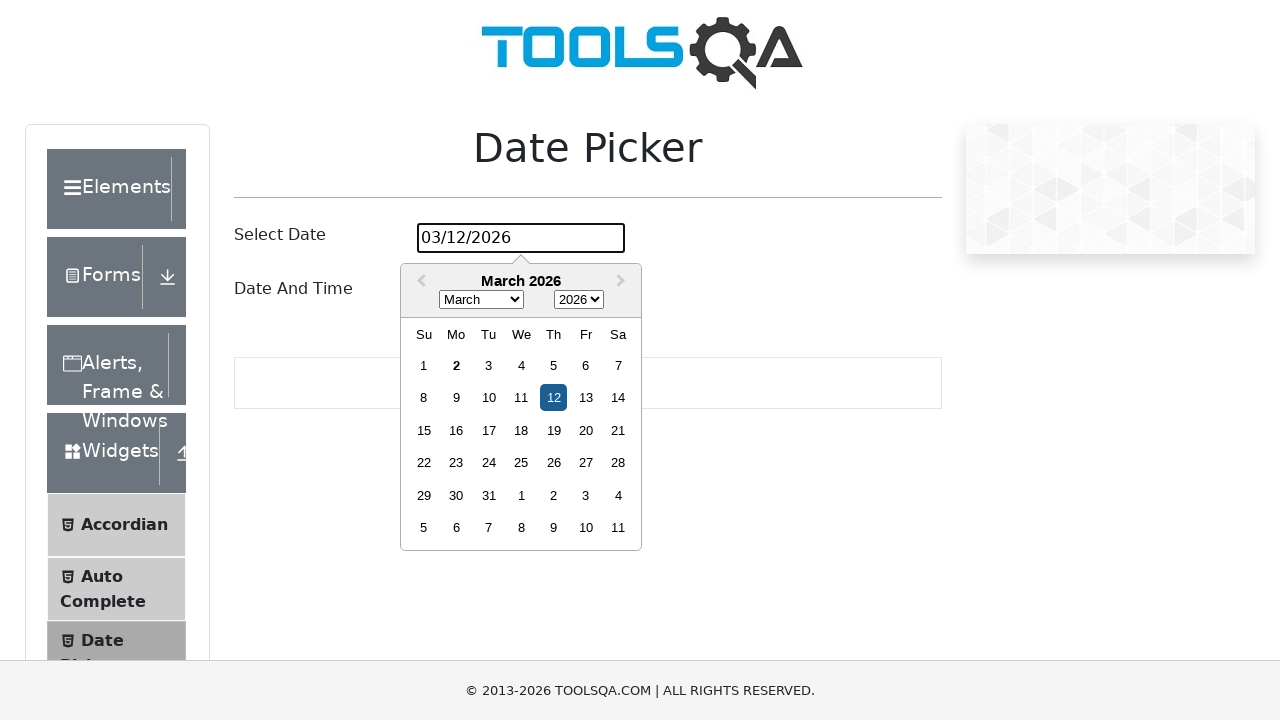

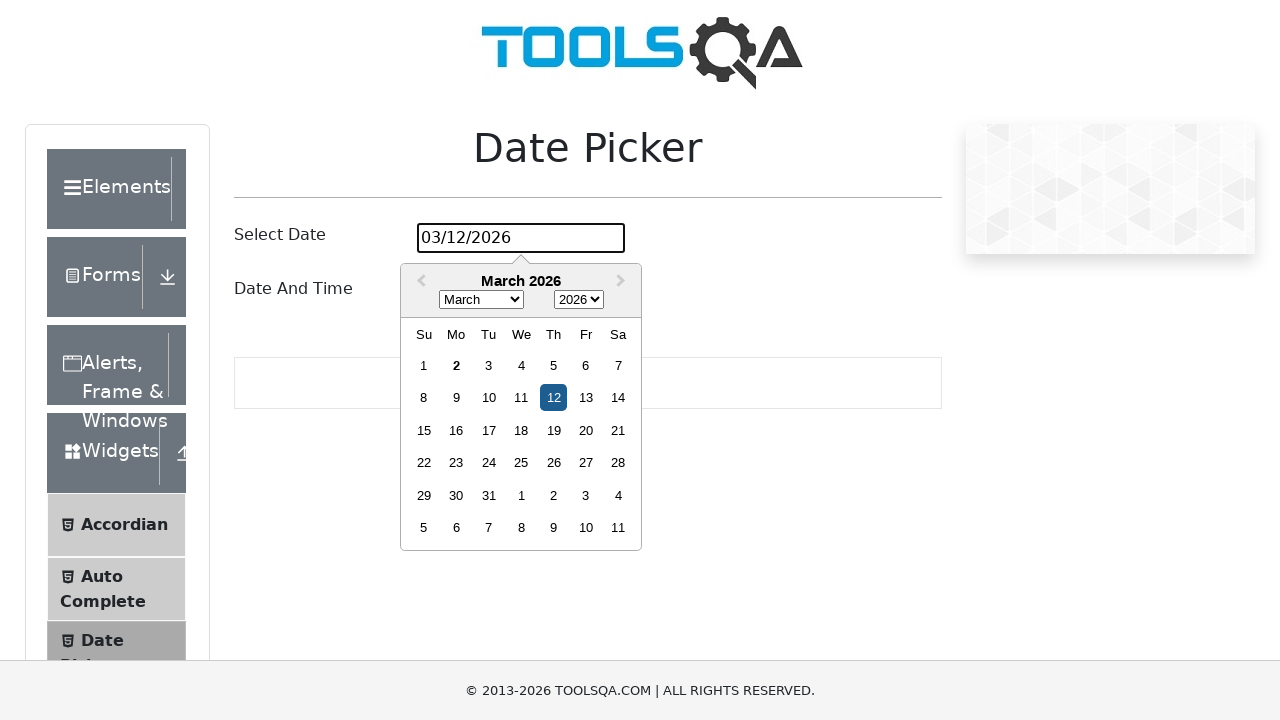